Tests navigation through Python.org website by clicking through menu links, performing a search, and then navigating to the Selenium documentation

Starting URL: https://www.python.org/

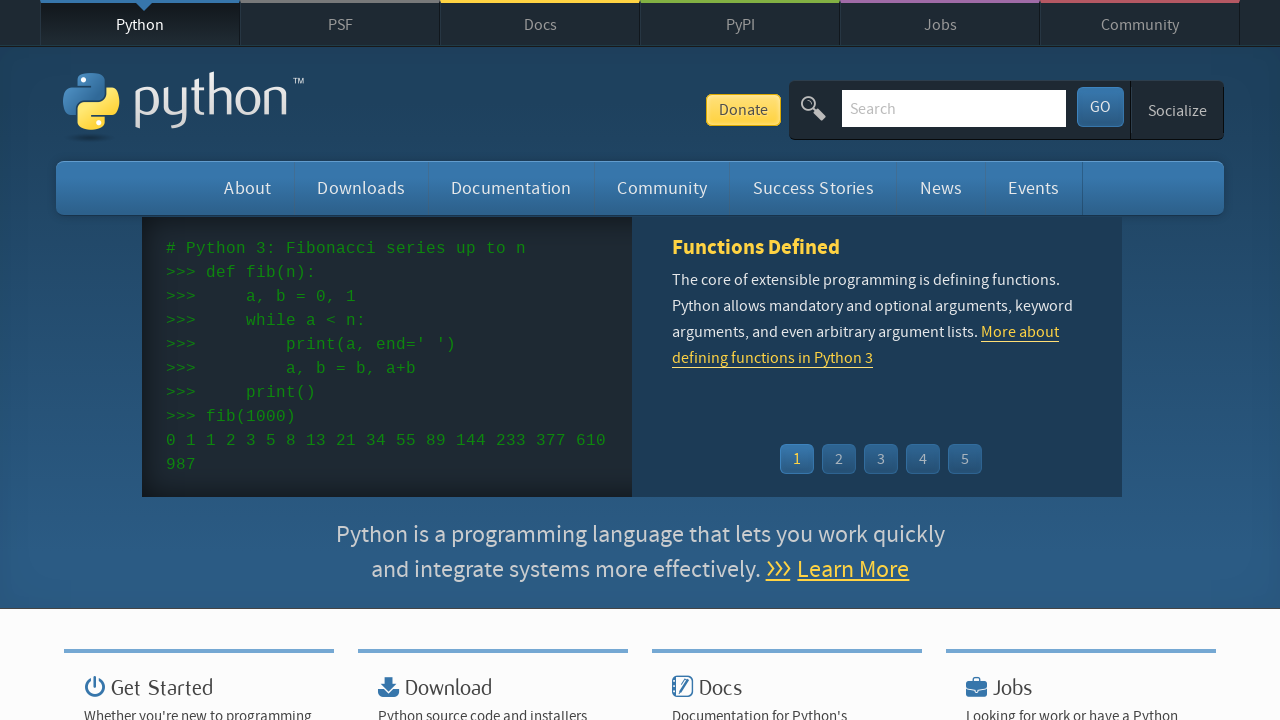

Clicked 'About' link in navigation menu at (248, 188) on text=About
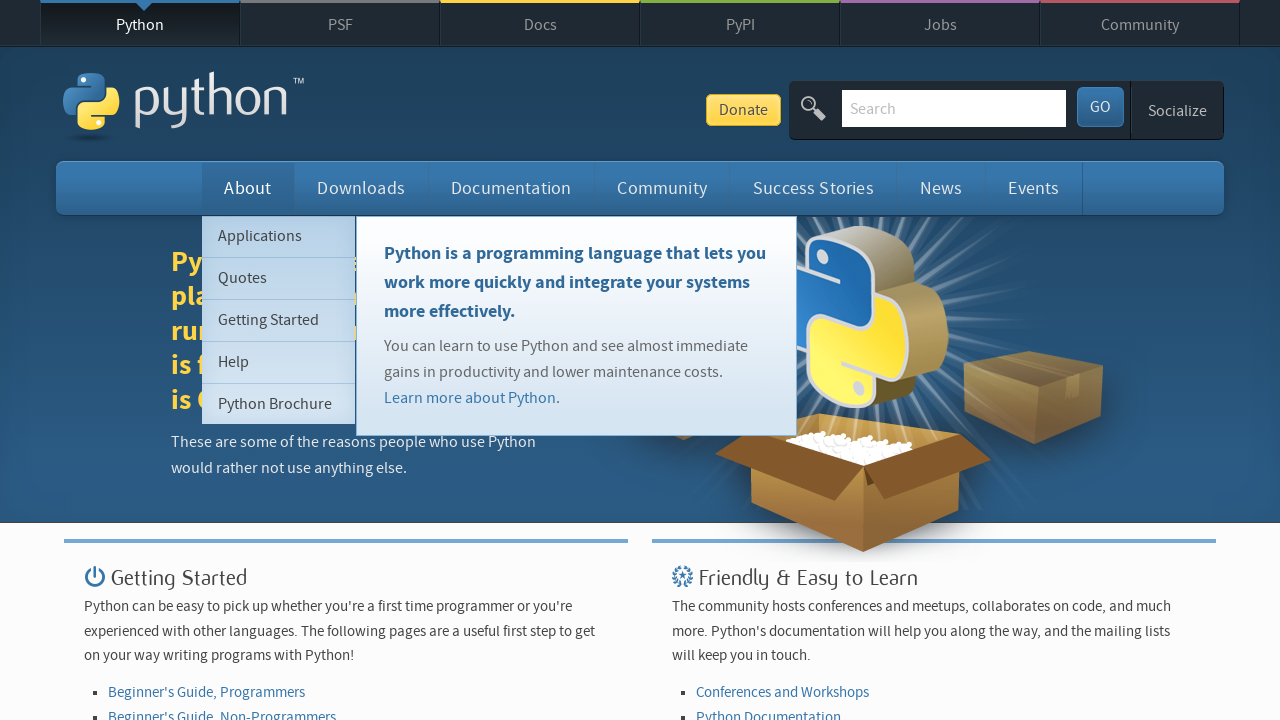

Clicked 'Documentation' link in navigation menu at (511, 188) on text=Documentation
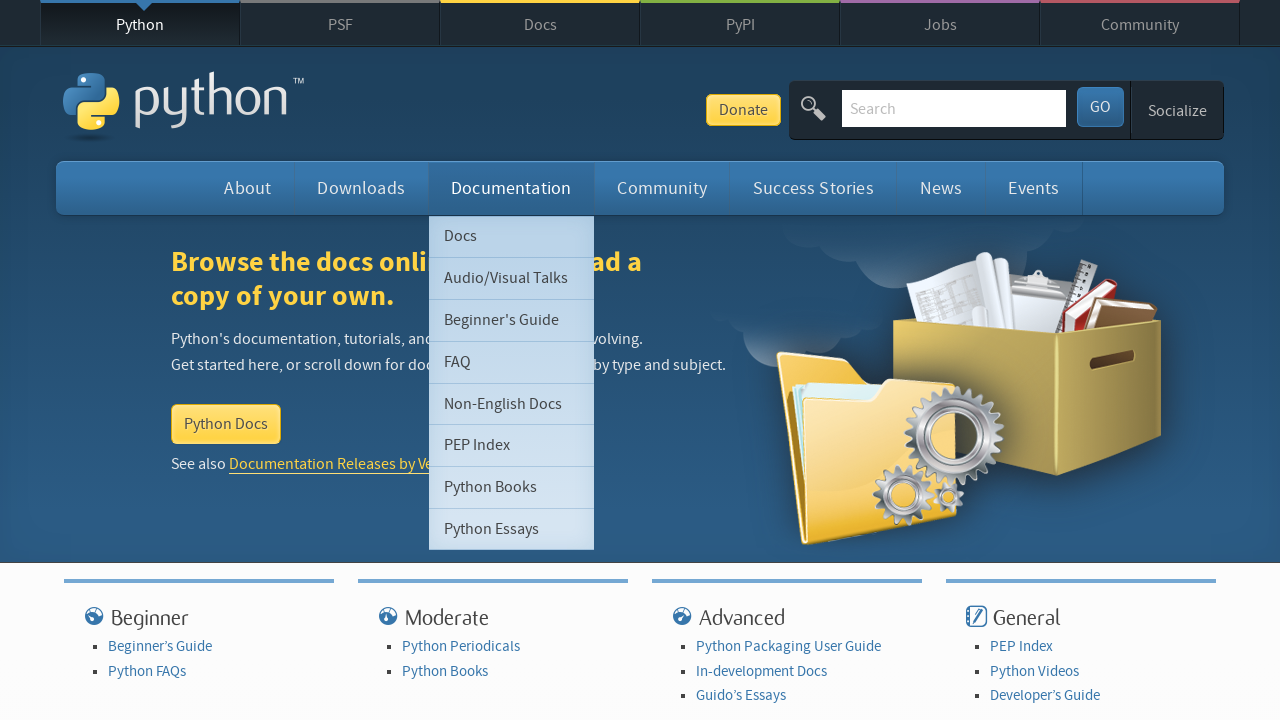

Clicked 'Docs' link in navigation menu at (540, 24) on text=Docs
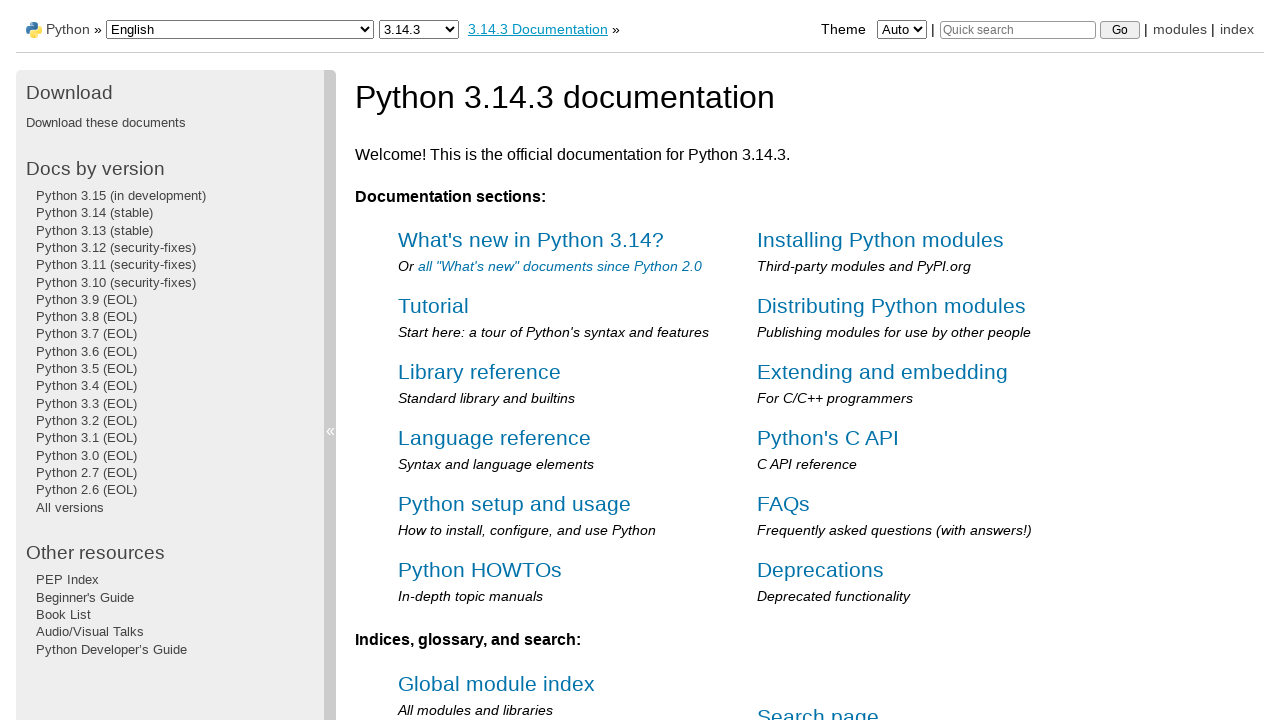

Navigated back to previous page
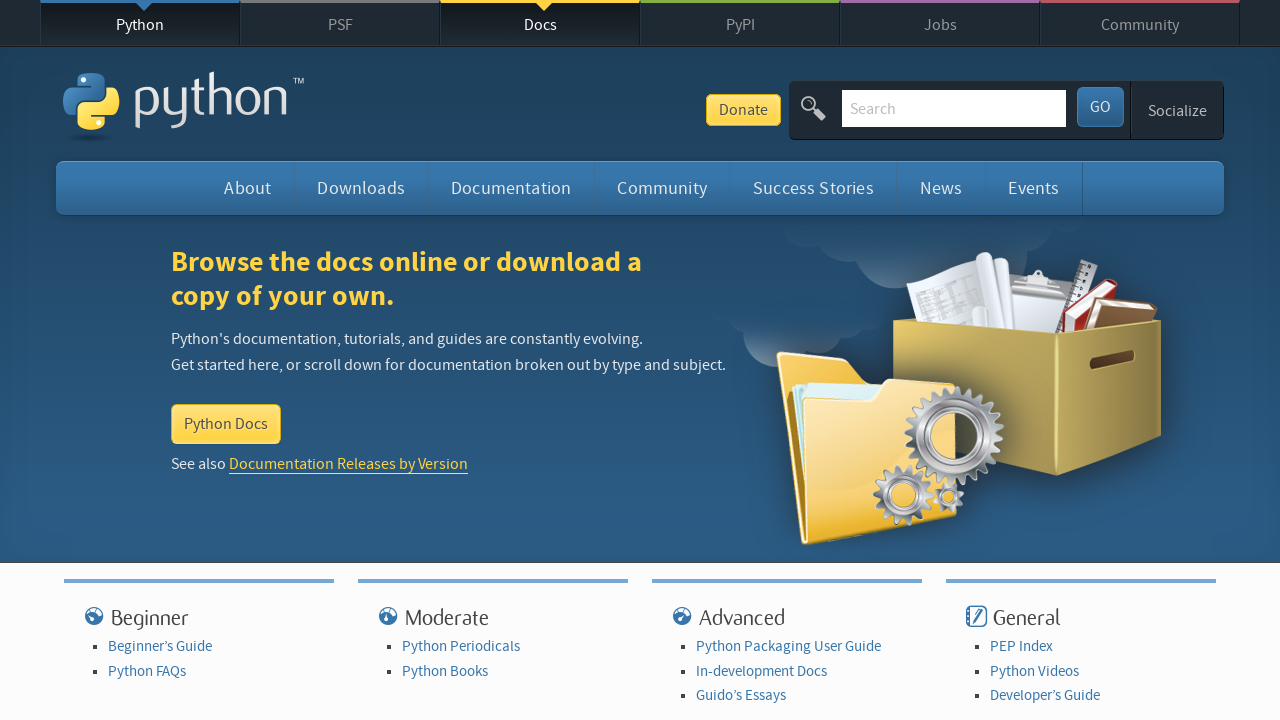

Filled search field with 'selenium' on #id-search-field
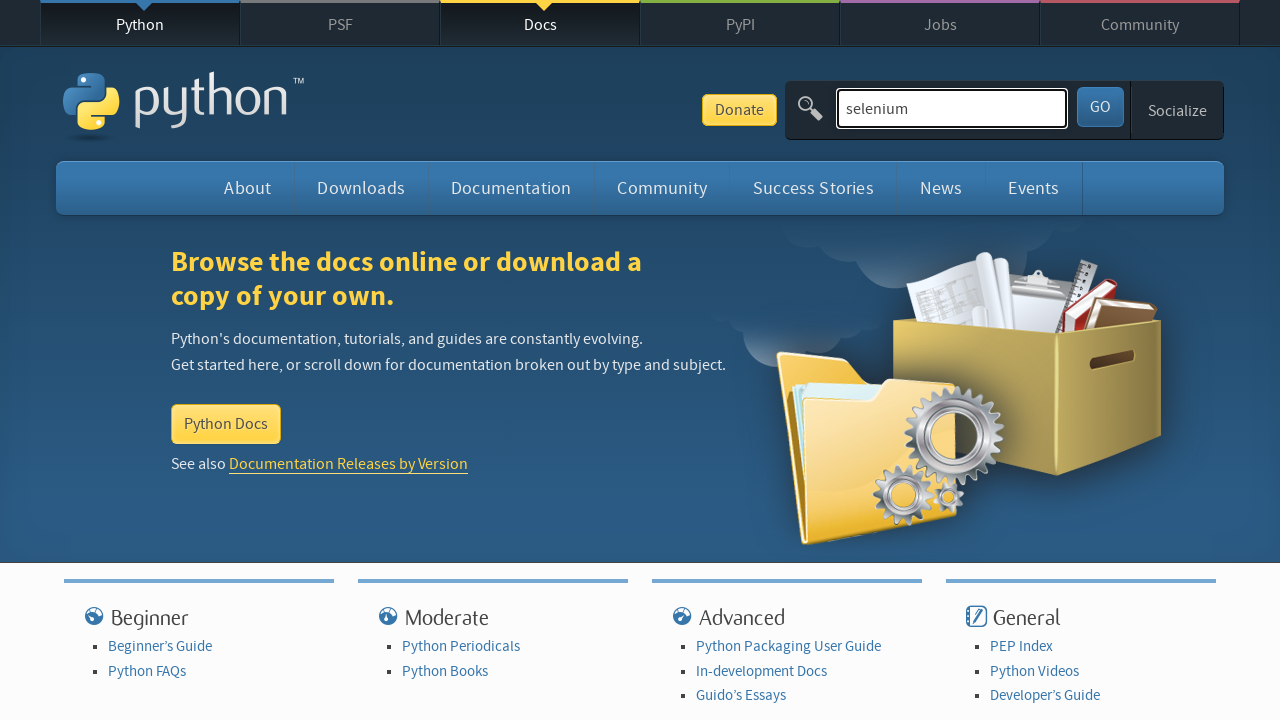

Pressed Enter to submit search for 'selenium' on #id-search-field
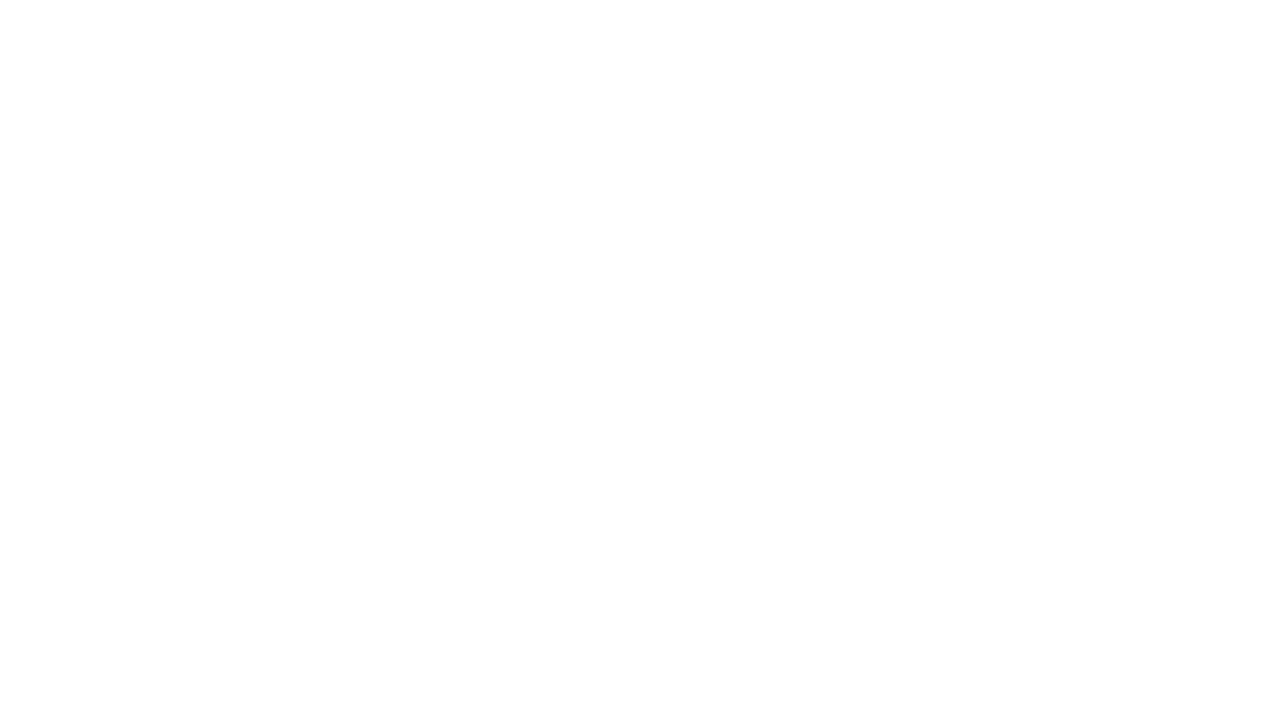

Waited for search results page to load completely
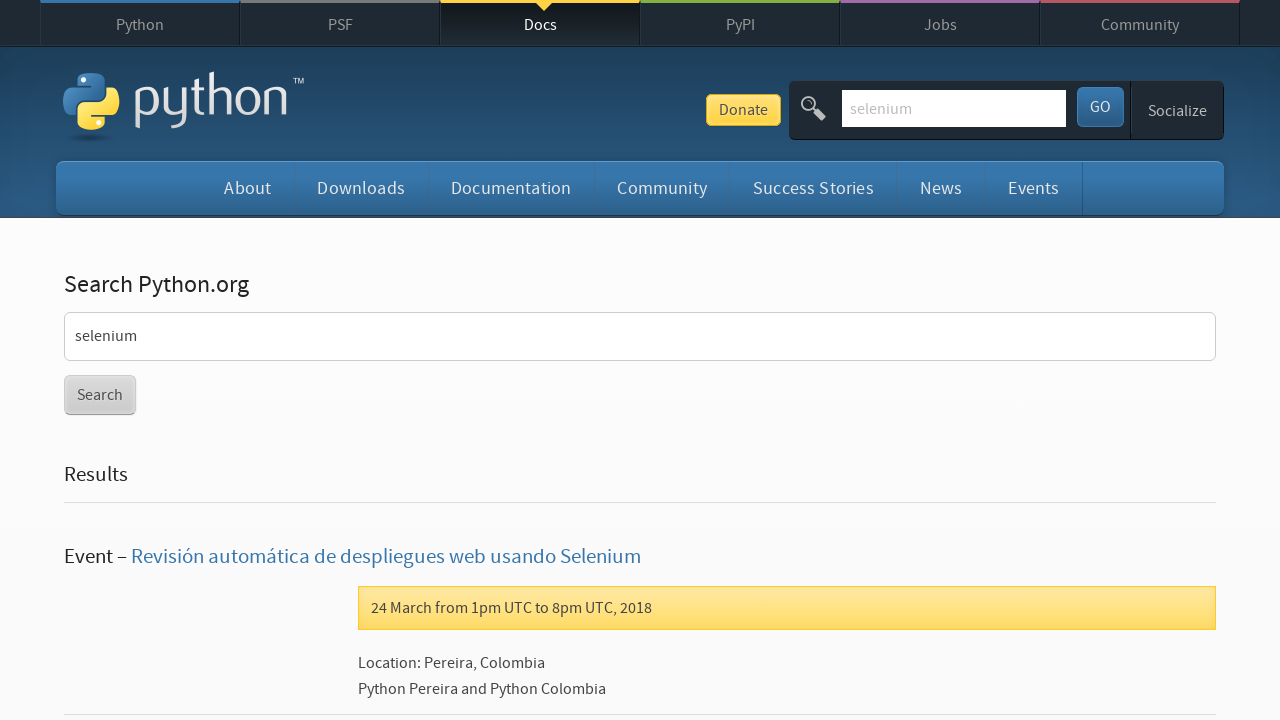

Navigated to Selenium Python documentation - Getting Started page
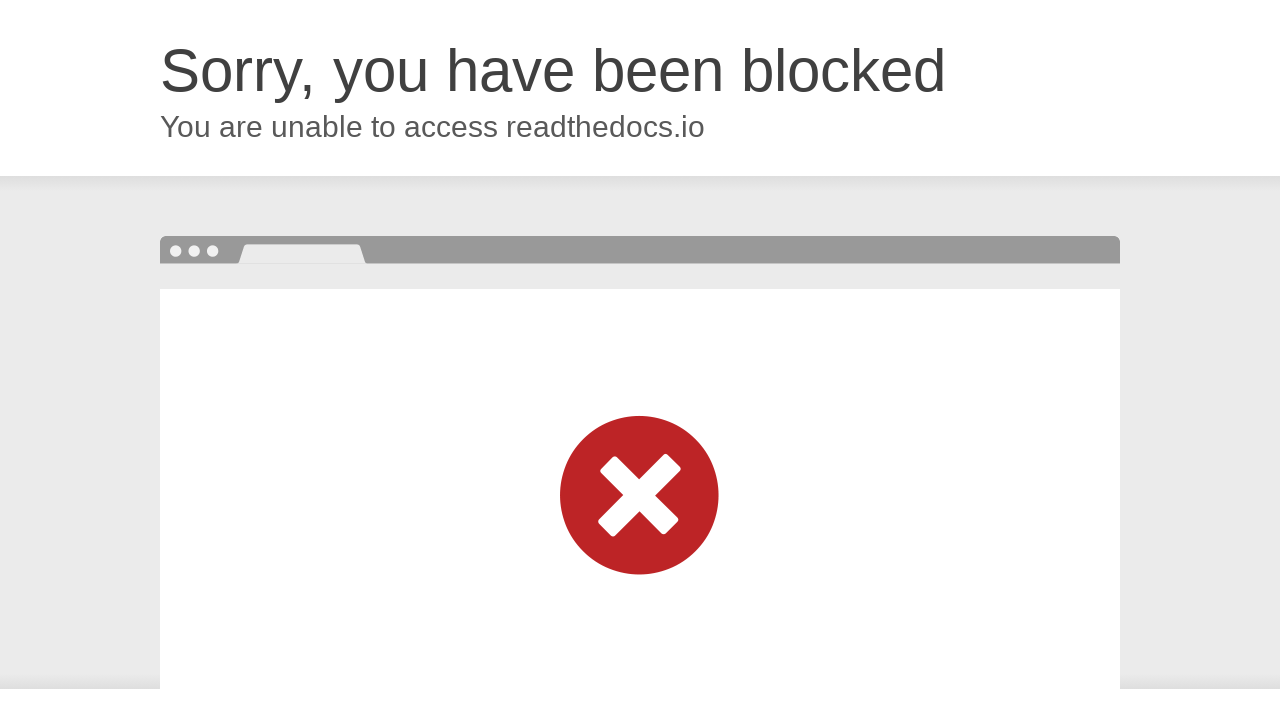

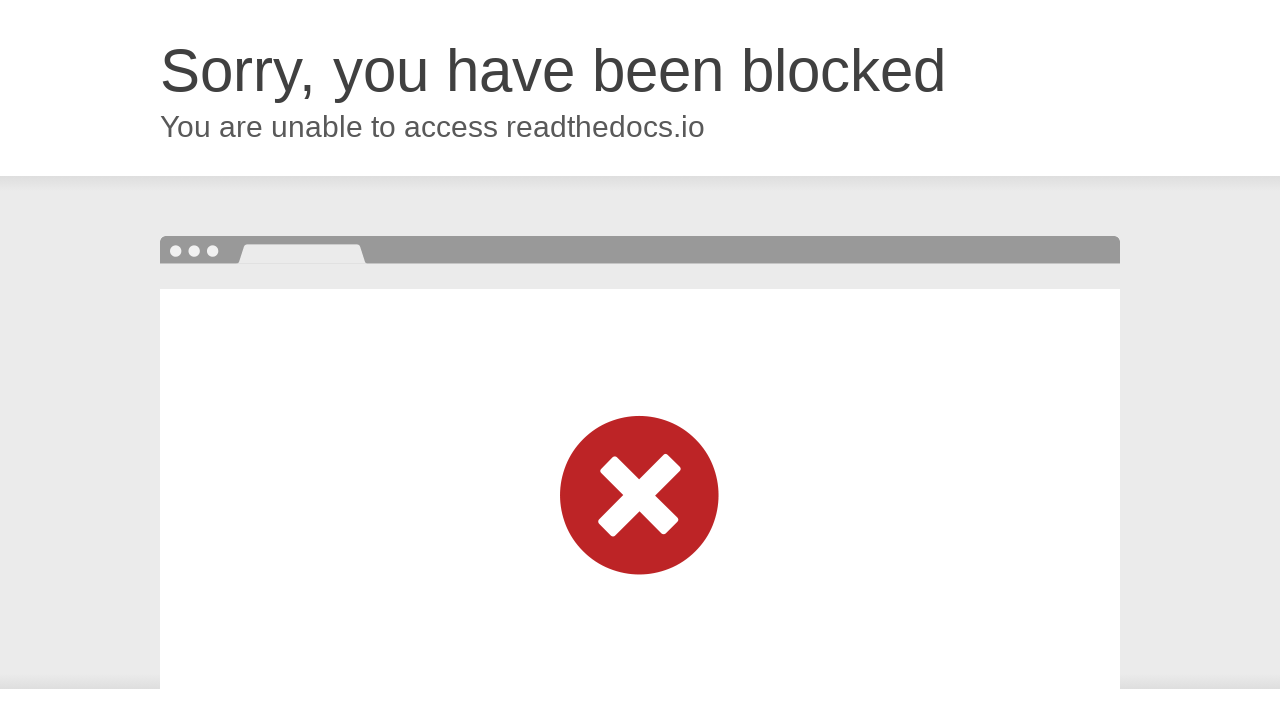